Tests navigation to a status codes page and clicks on the 404 link to verify the response. The original test used route interception to mock the response, but the core browser automation is clicking the 404 link.

Starting URL: https://the-internet.herokuapp.com/status_codes

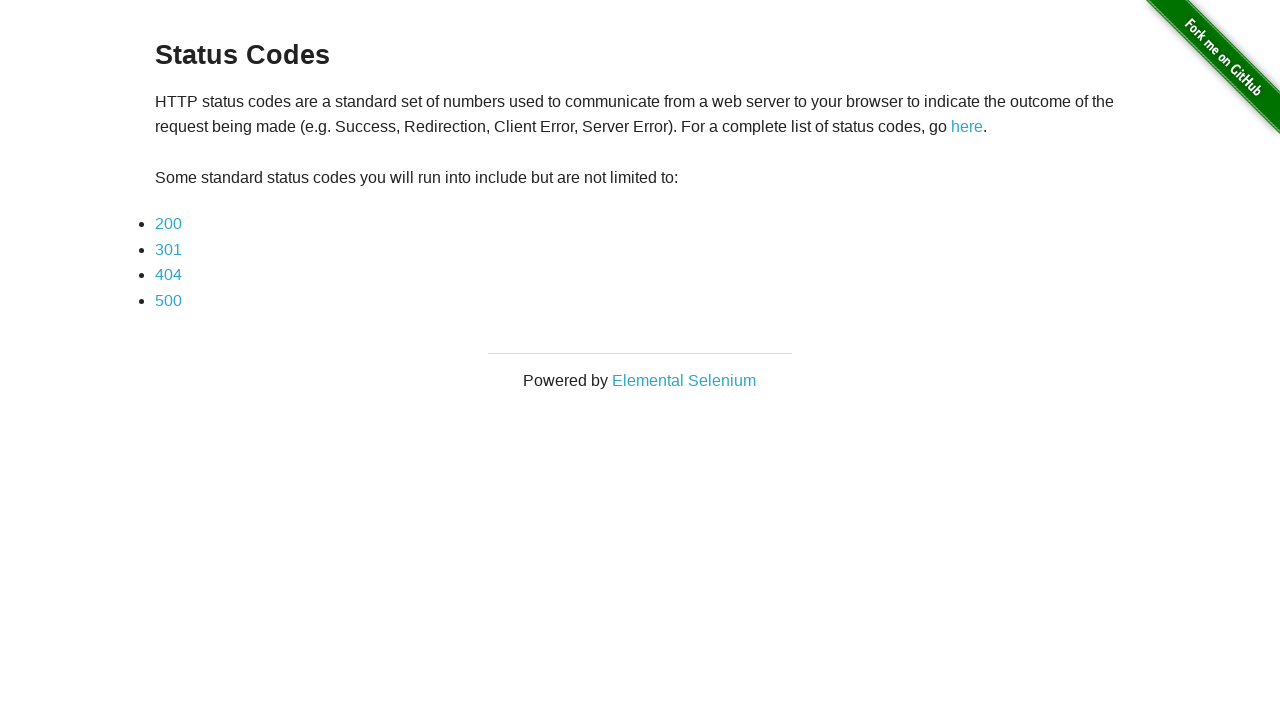

Navigated to status codes page
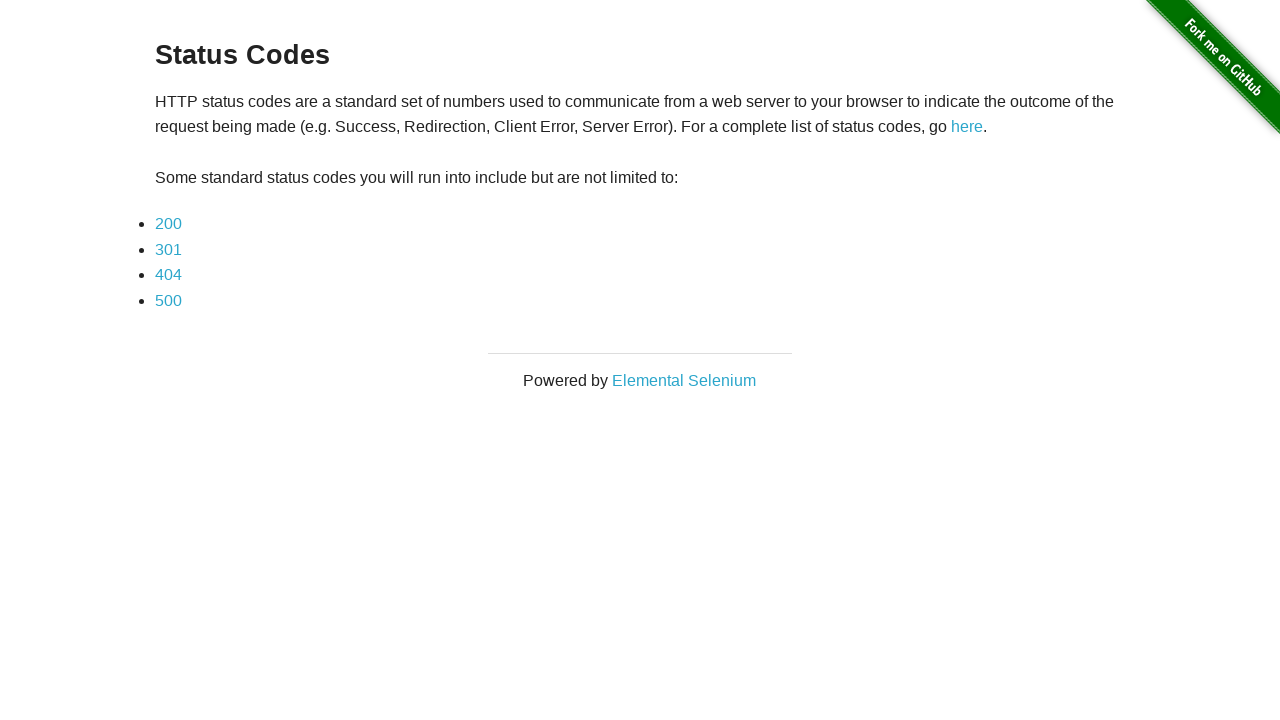

Clicked on the 404 status code link at (168, 275) on a[href='status_codes/404']
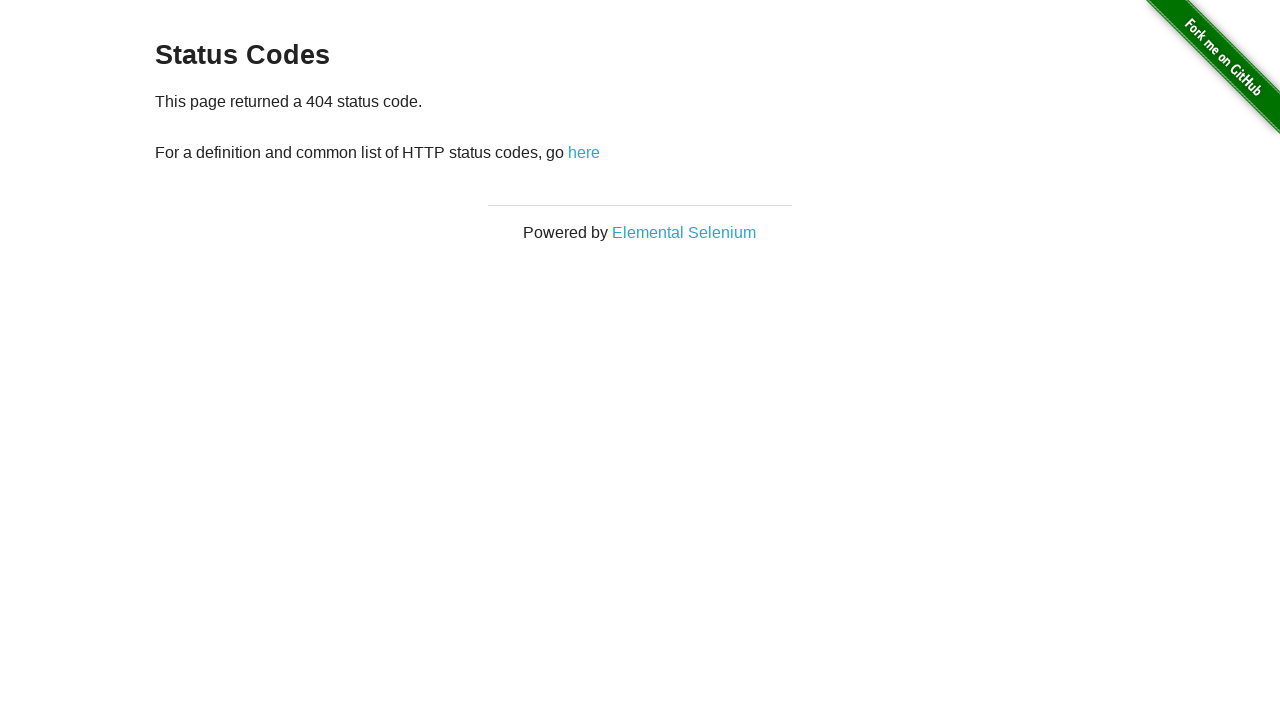

404 page loaded and heading element is visible
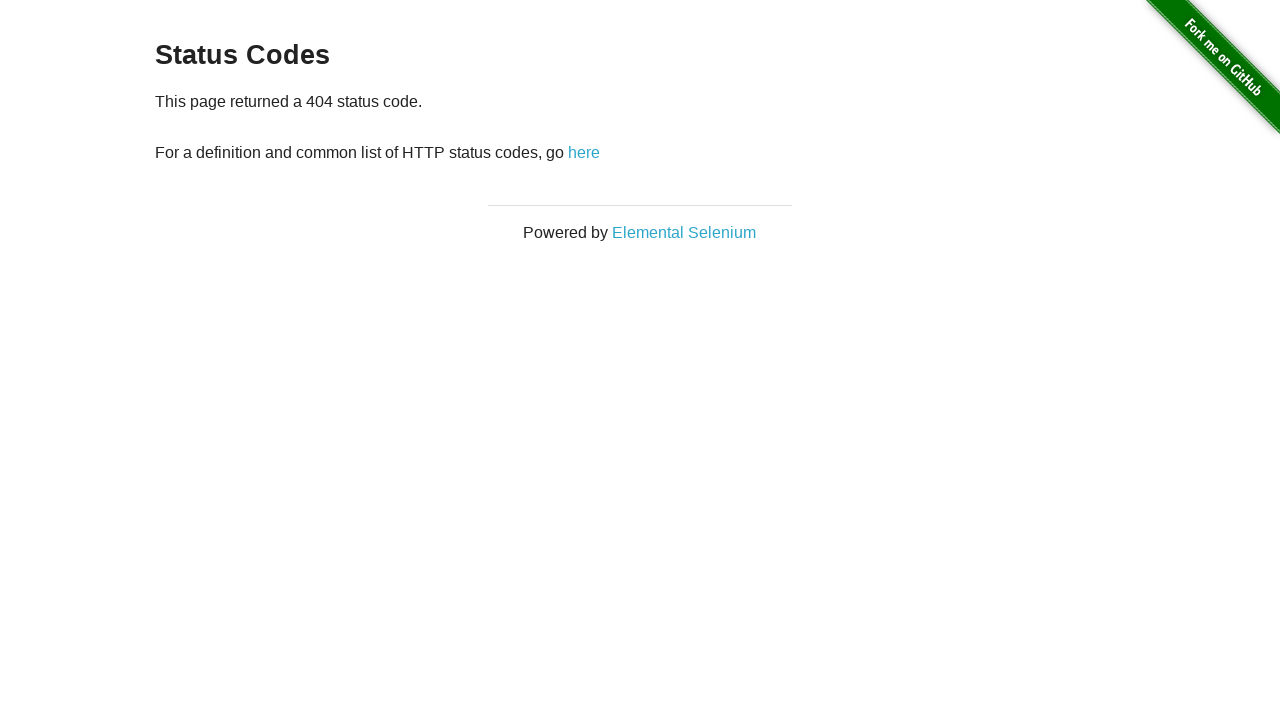

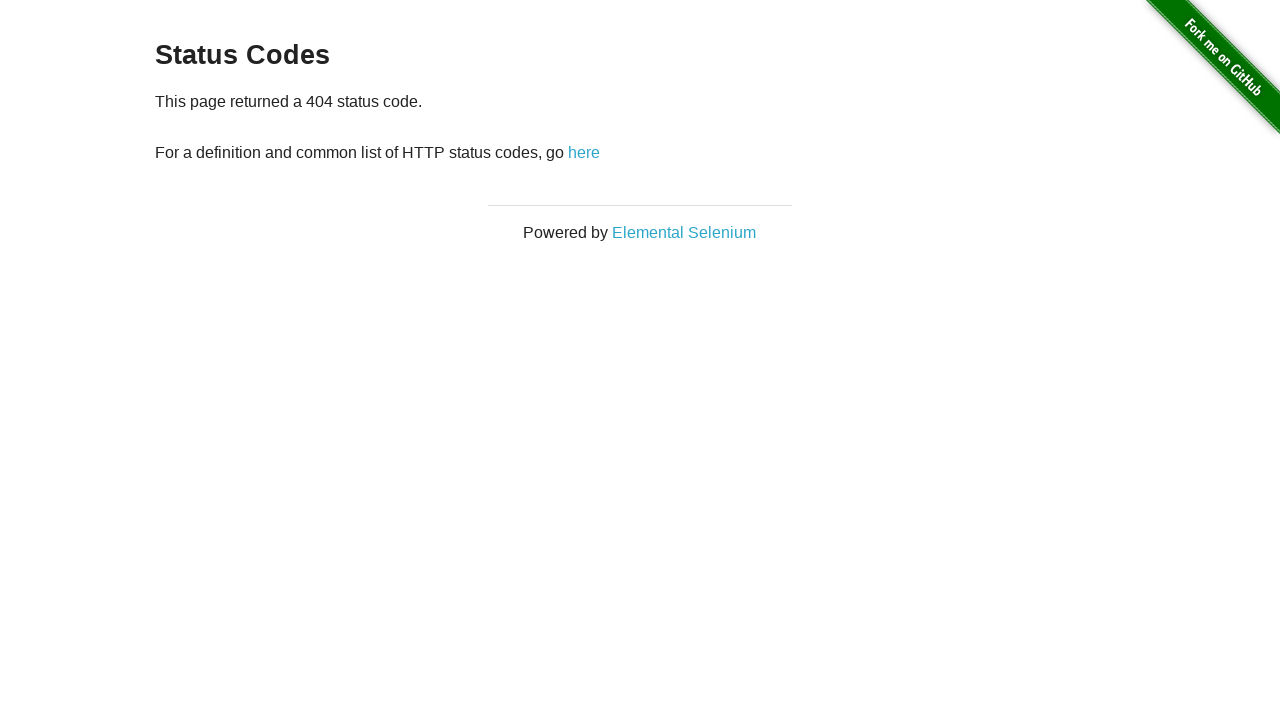